Tests 7-character validation form by entering special characters "#$%^#" and verifying it returns "Invalid Value"

Starting URL: https://testpages.eviltester.com/styled/apps/7charval/simple7charvalidation.html

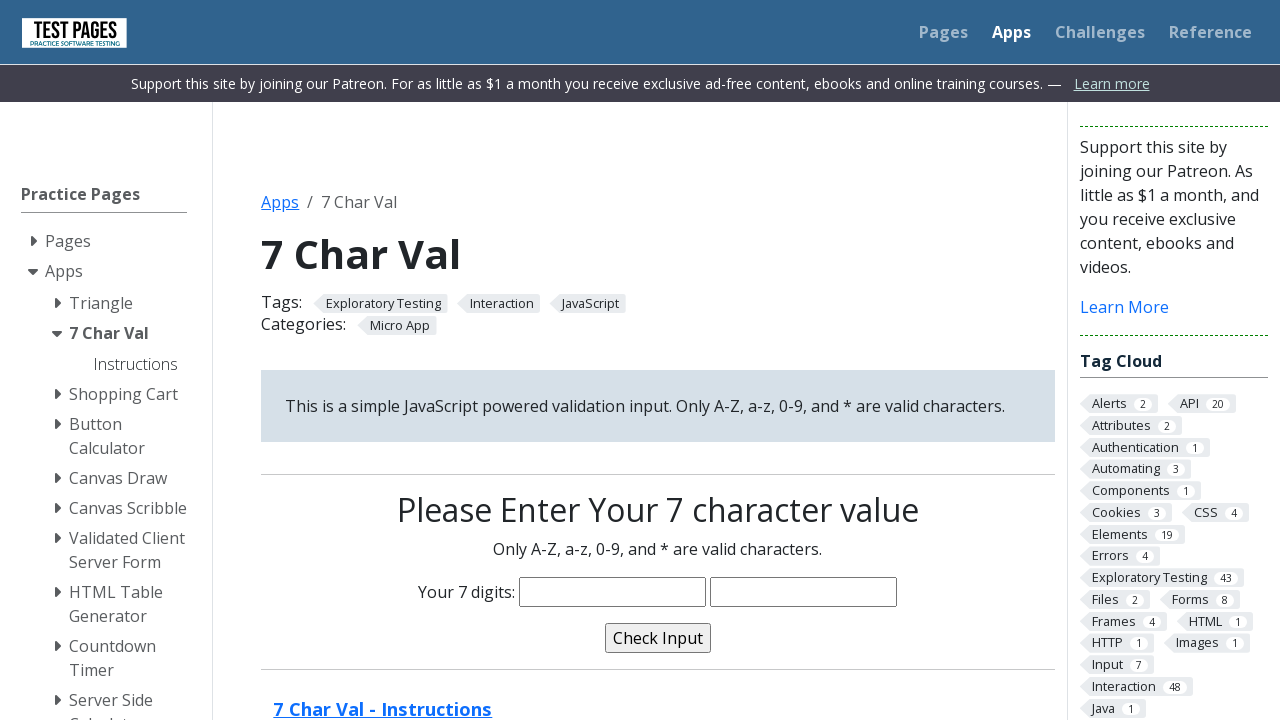

Filled characters input field with special characters '#$%^#' on input[name='characters']
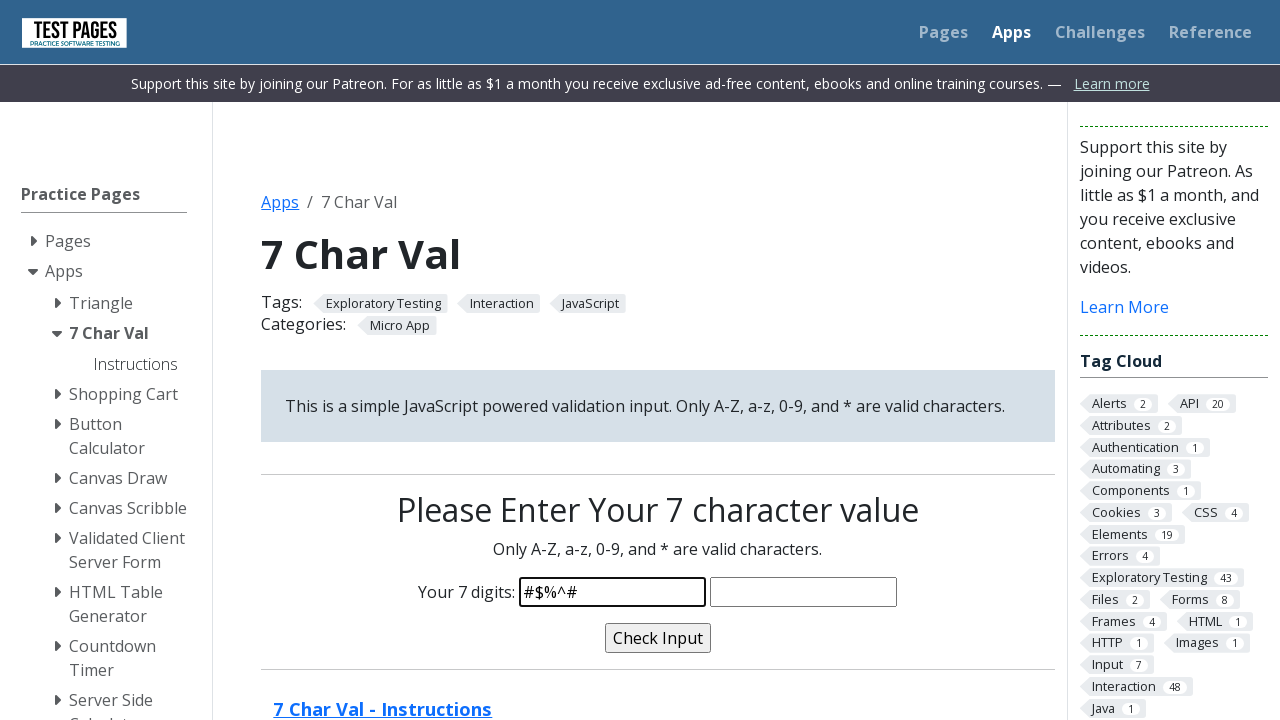

Clicked the validate button at (658, 638) on input[name='validate']
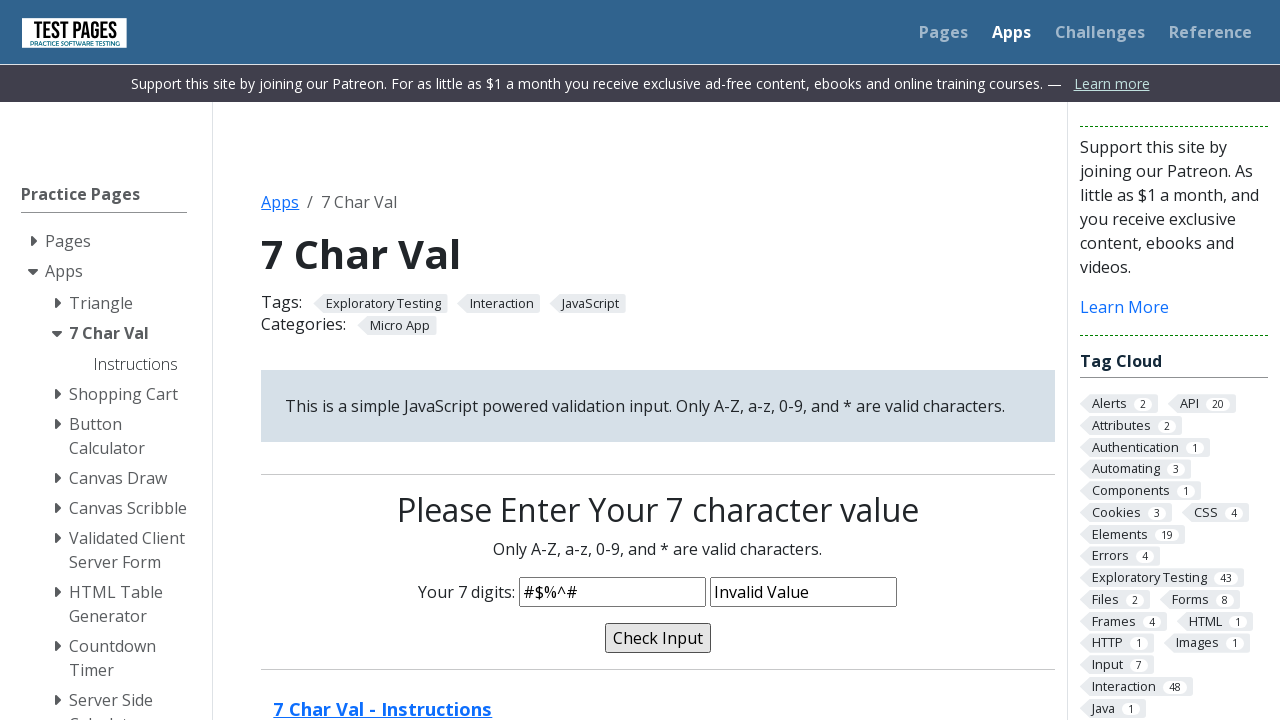

Waited 100ms for validation result to process
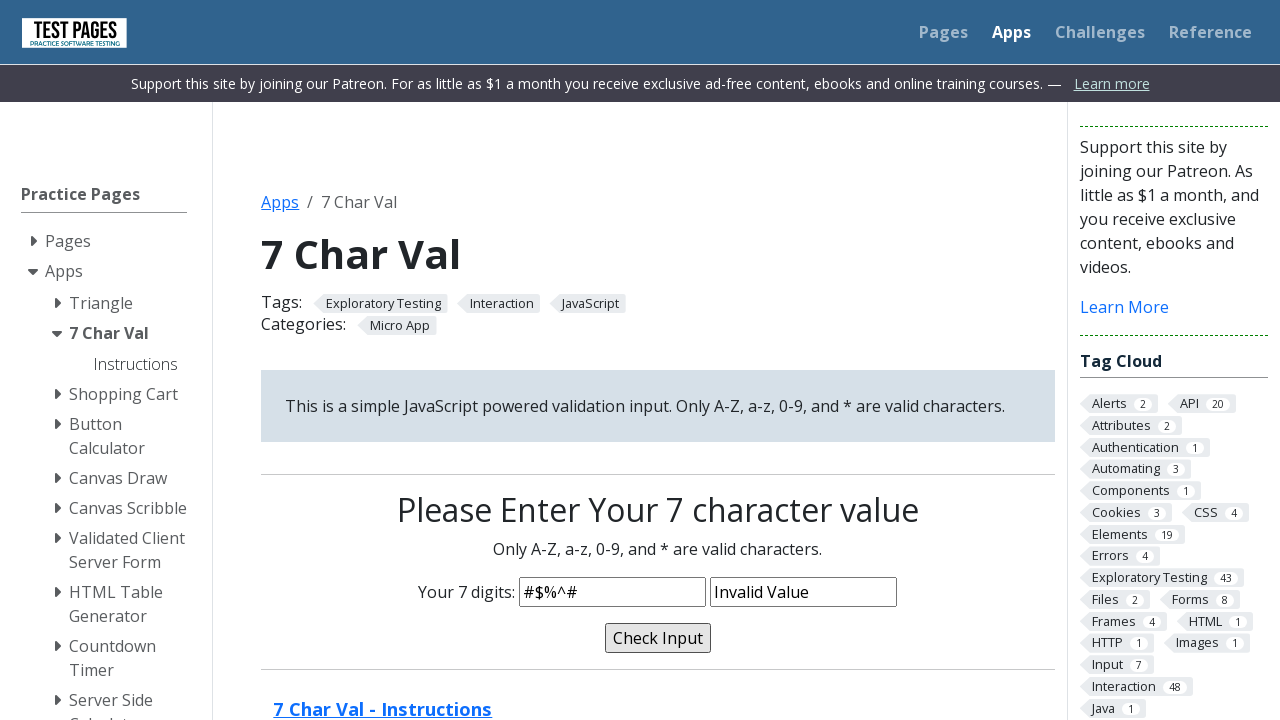

Assertion passed: validation message shows 'Invalid Value'
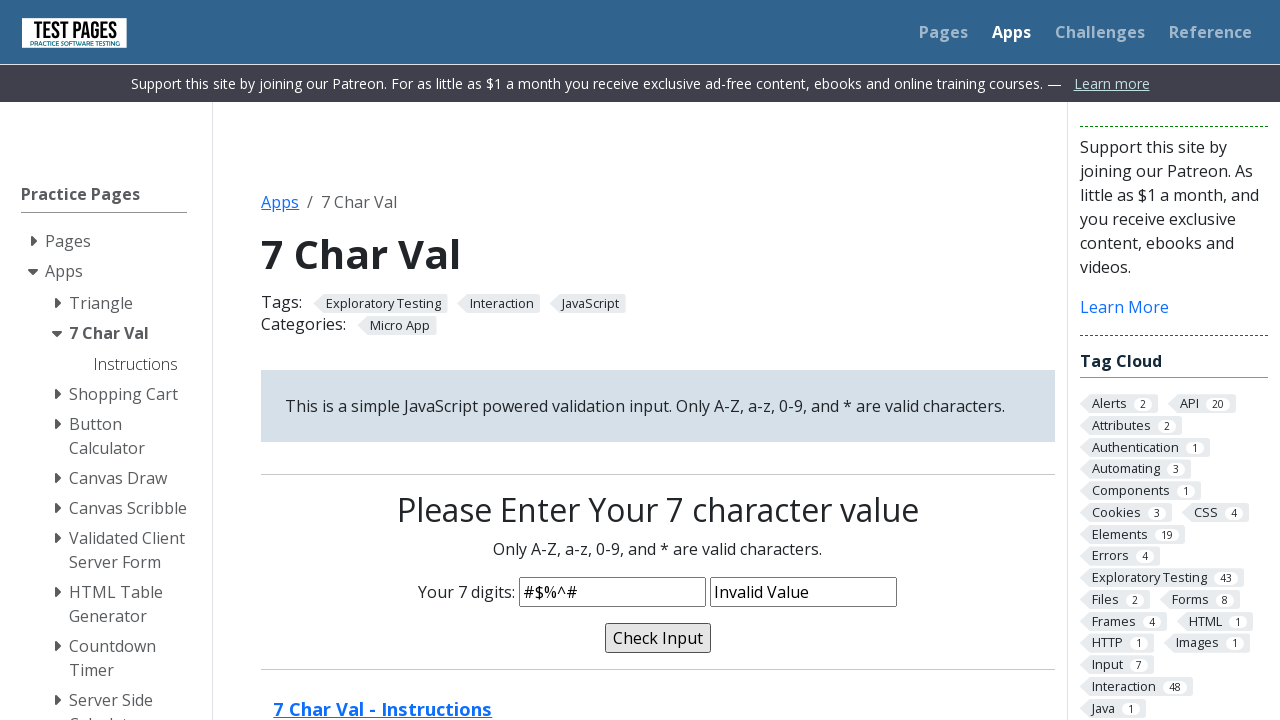

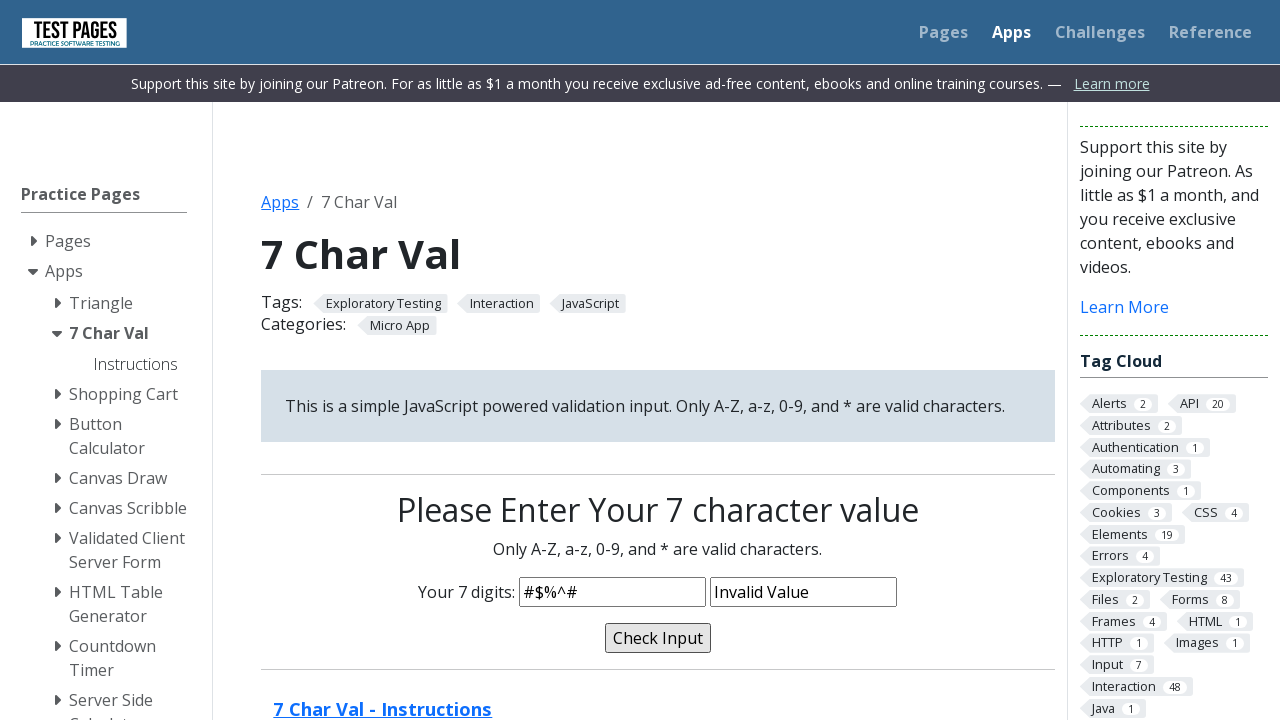